Tests that the mega editor page loads successfully by navigating to it and verifying the page content length is greater than 200 characters

Starting URL: https://heroesoftime.online/MEGA_EDITOR.html

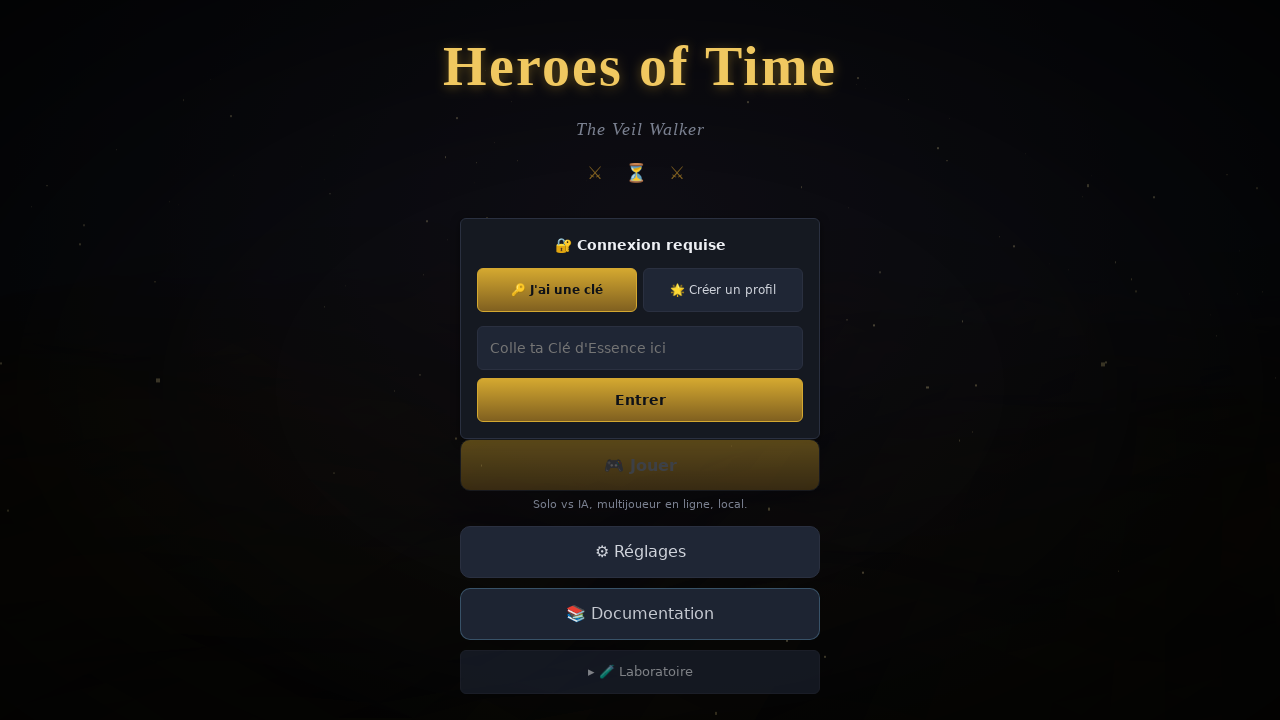

Waited for page to reach domcontentloaded state
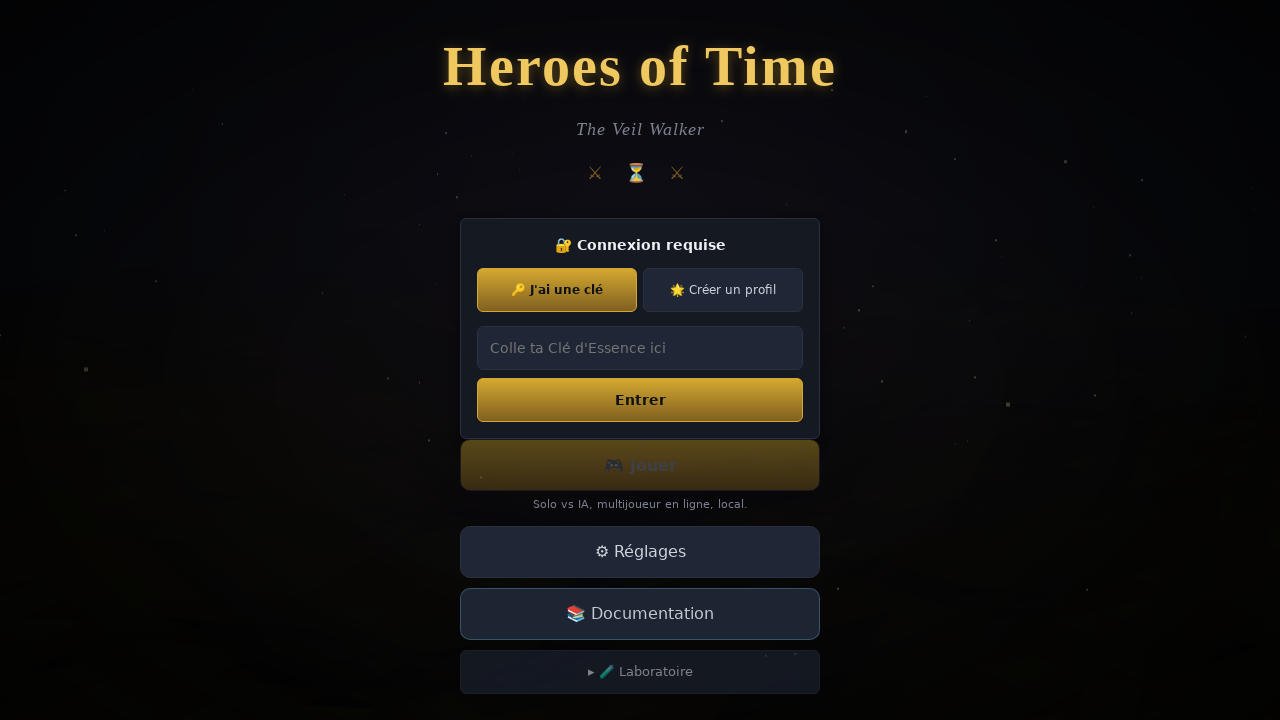

Retrieved page content
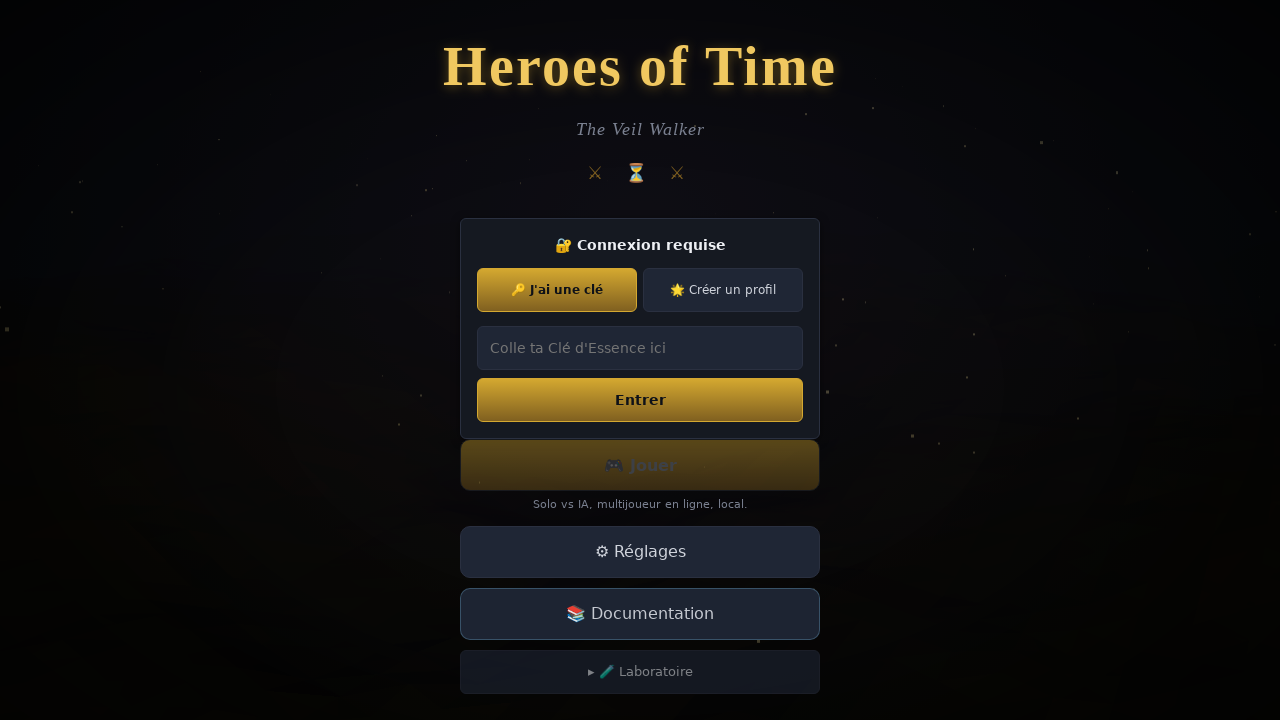

Verified page content length is greater than 200 characters
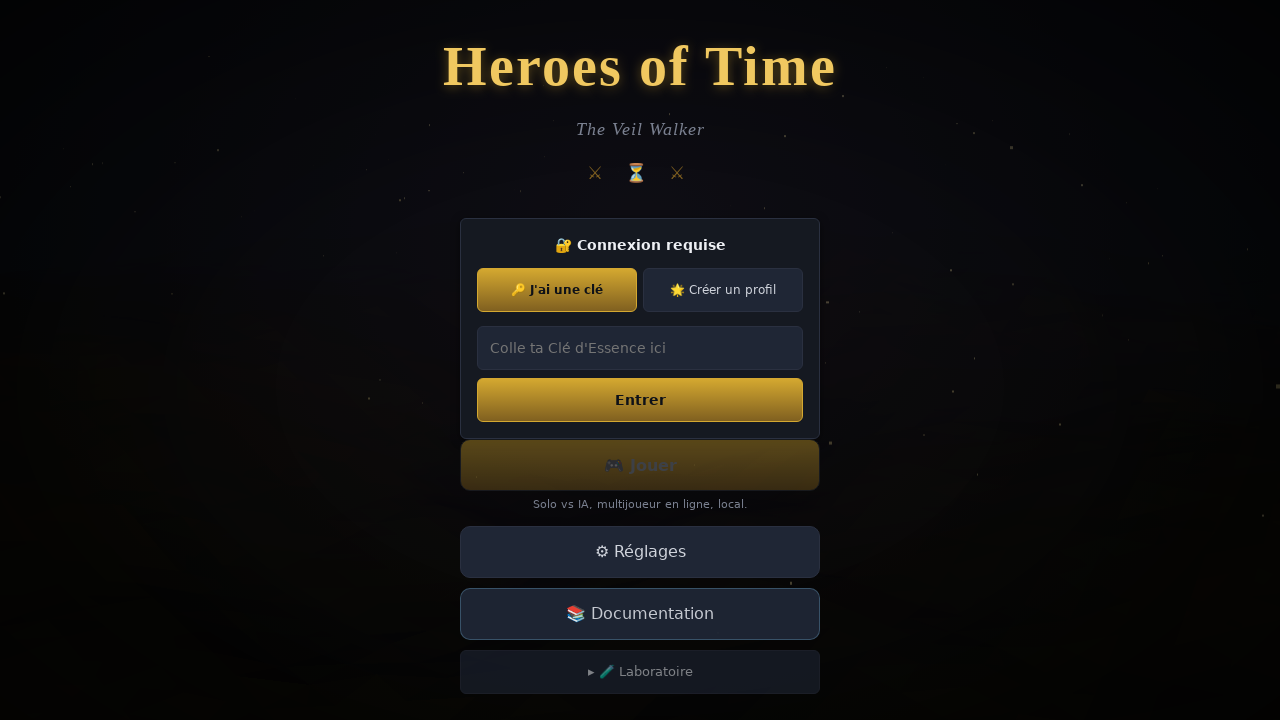

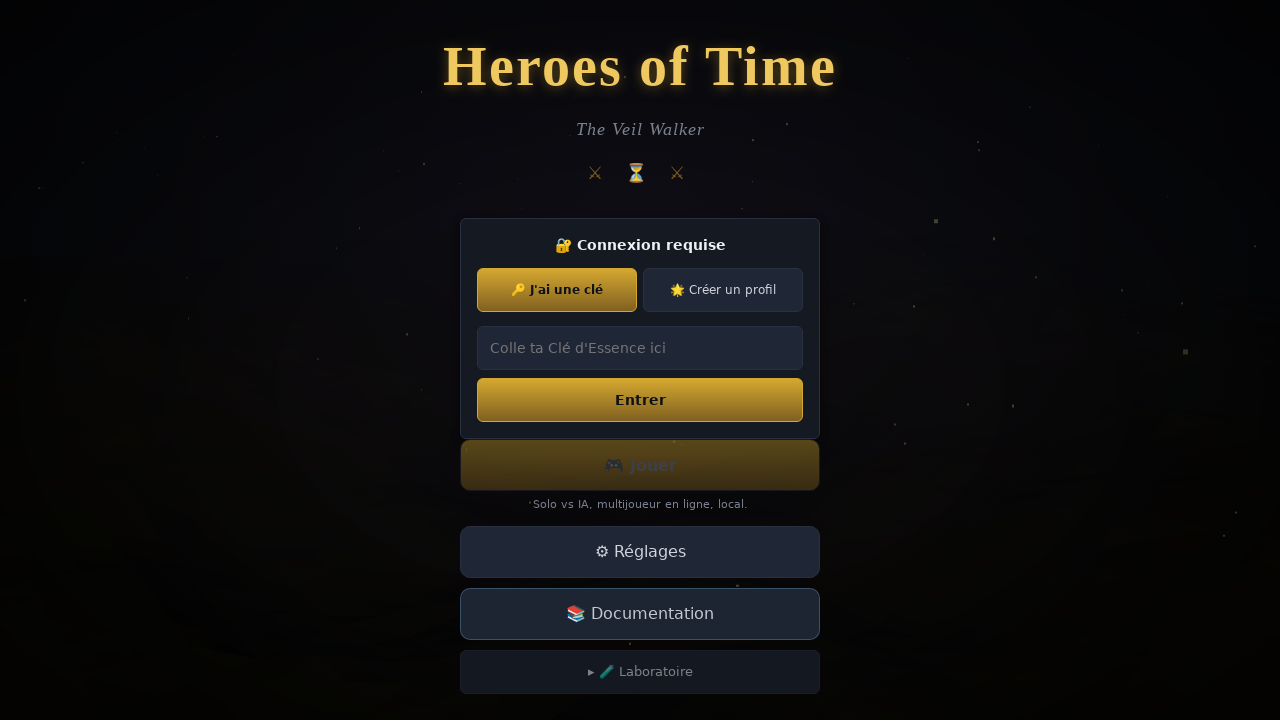